Tests marking all todo items as completed using the toggle all checkbox

Starting URL: https://demo.playwright.dev/todomvc

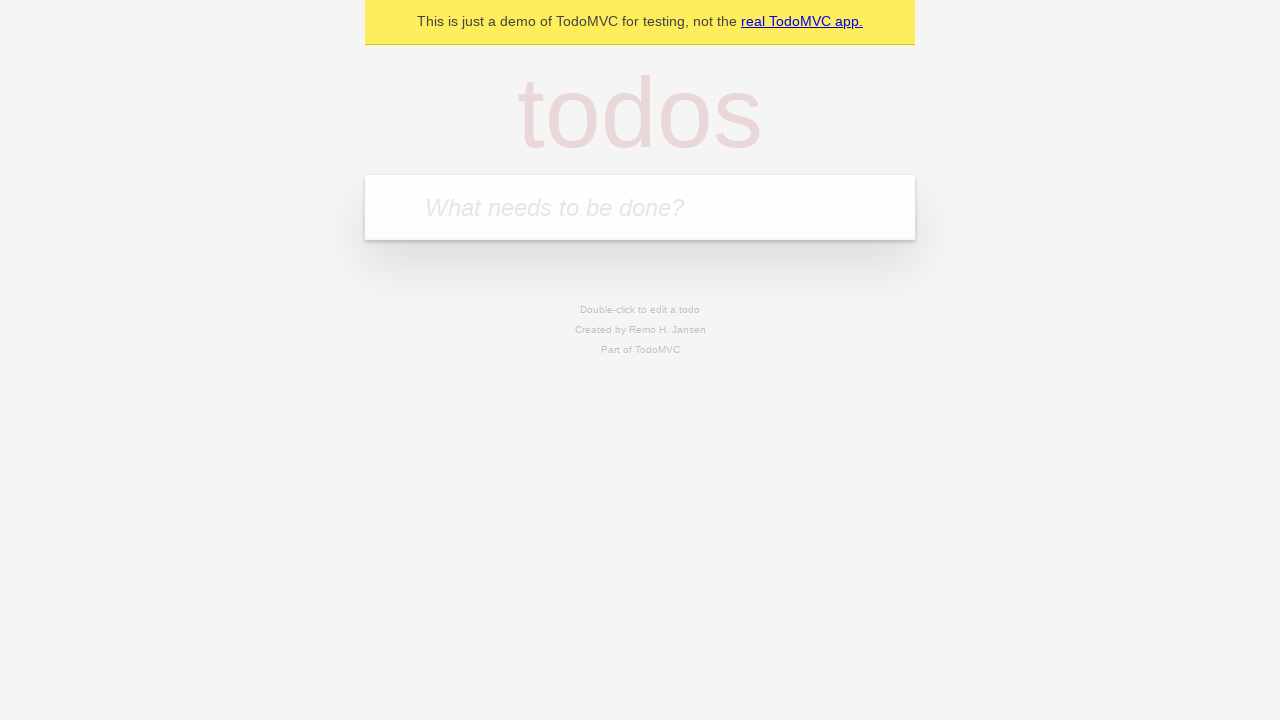

Filled todo input with 'buy some cheese' on internal:attr=[placeholder="What needs to be done?"i]
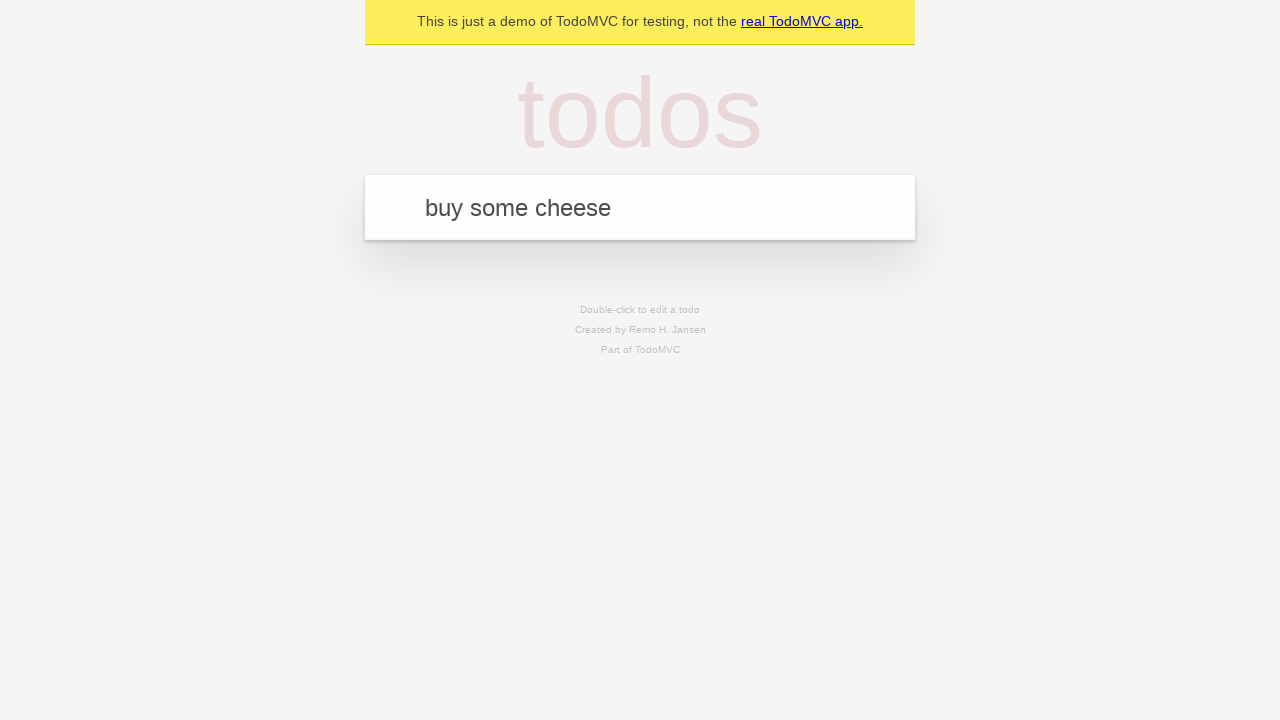

Pressed Enter to add first todo item on internal:attr=[placeholder="What needs to be done?"i]
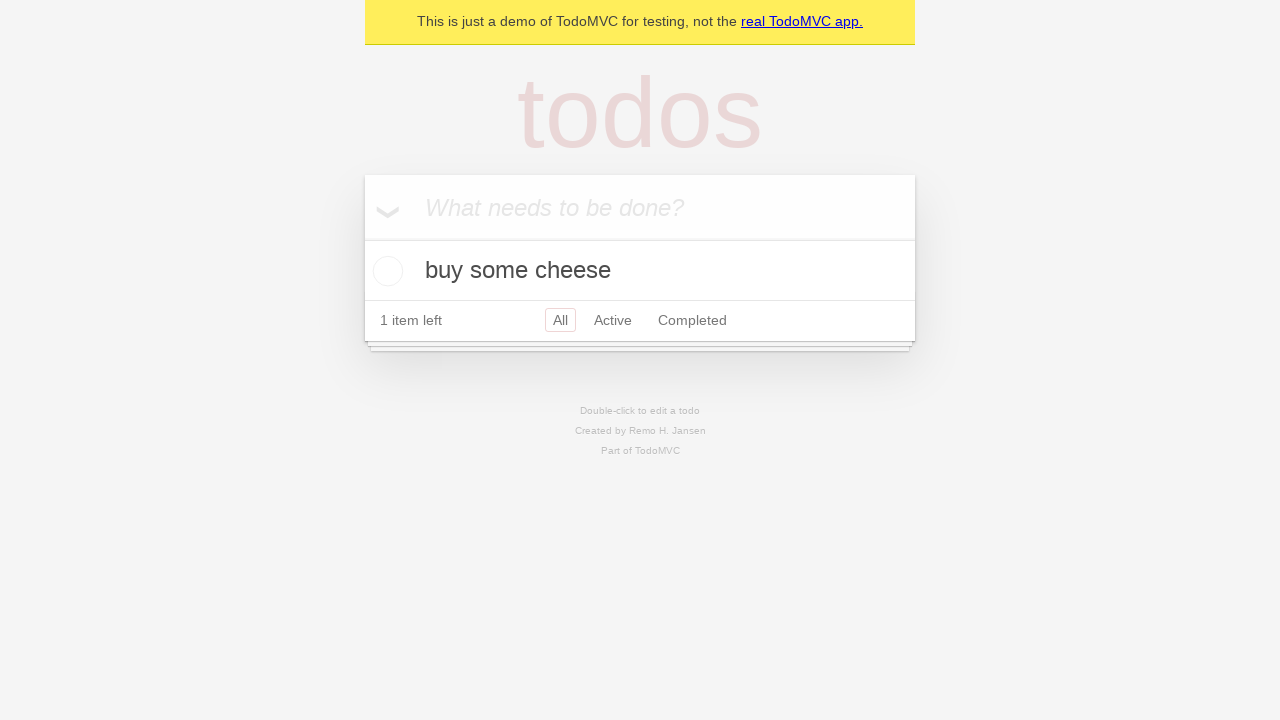

Filled todo input with 'feed the cat' on internal:attr=[placeholder="What needs to be done?"i]
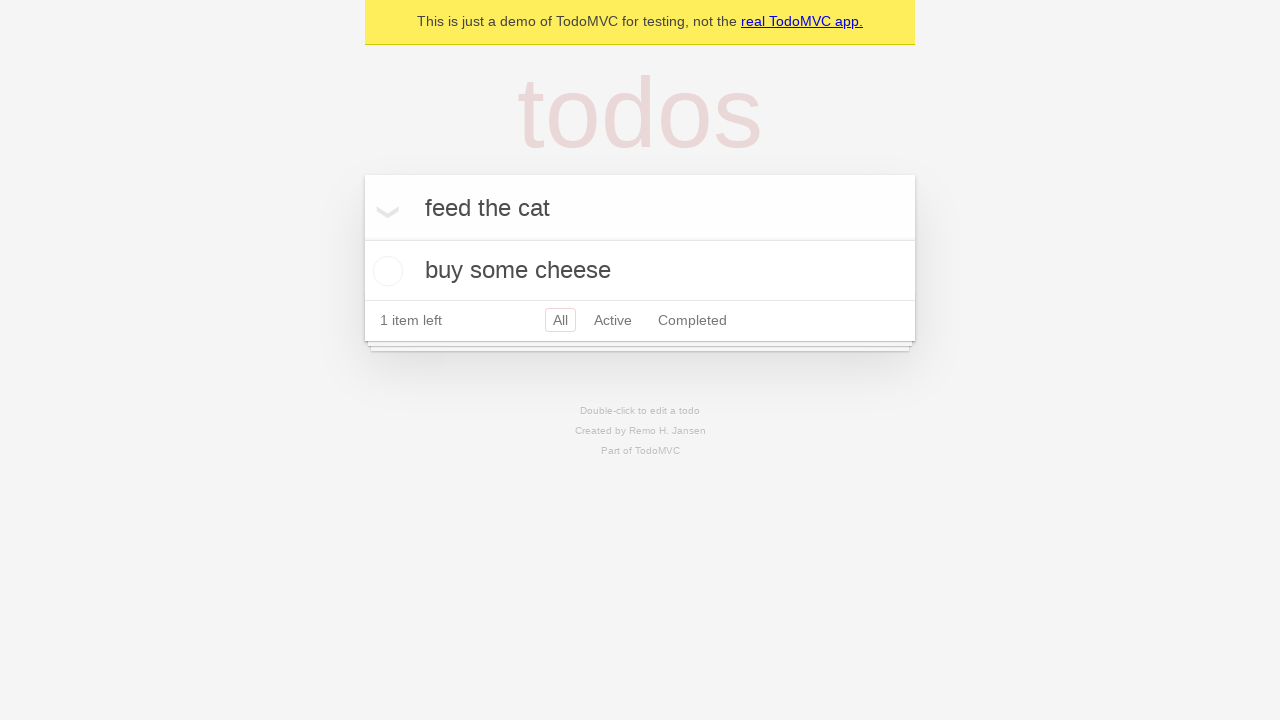

Pressed Enter to add second todo item on internal:attr=[placeholder="What needs to be done?"i]
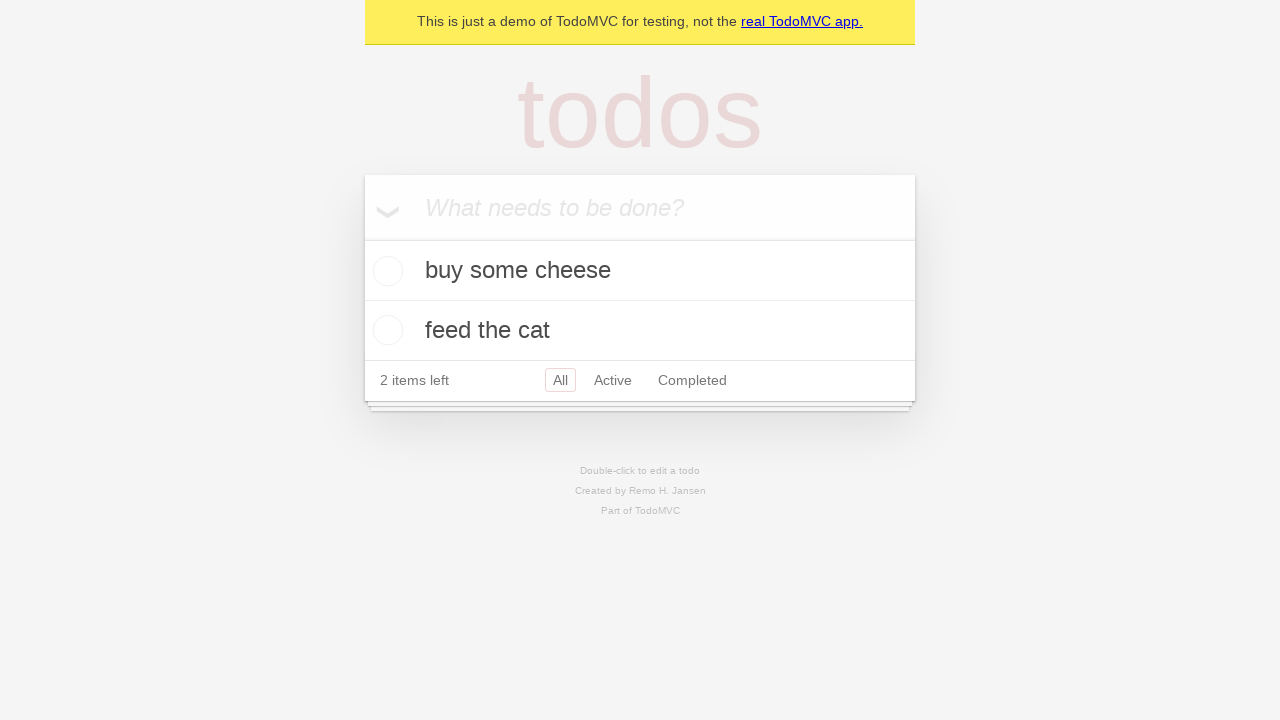

Filled todo input with 'book a doctors appointment' on internal:attr=[placeholder="What needs to be done?"i]
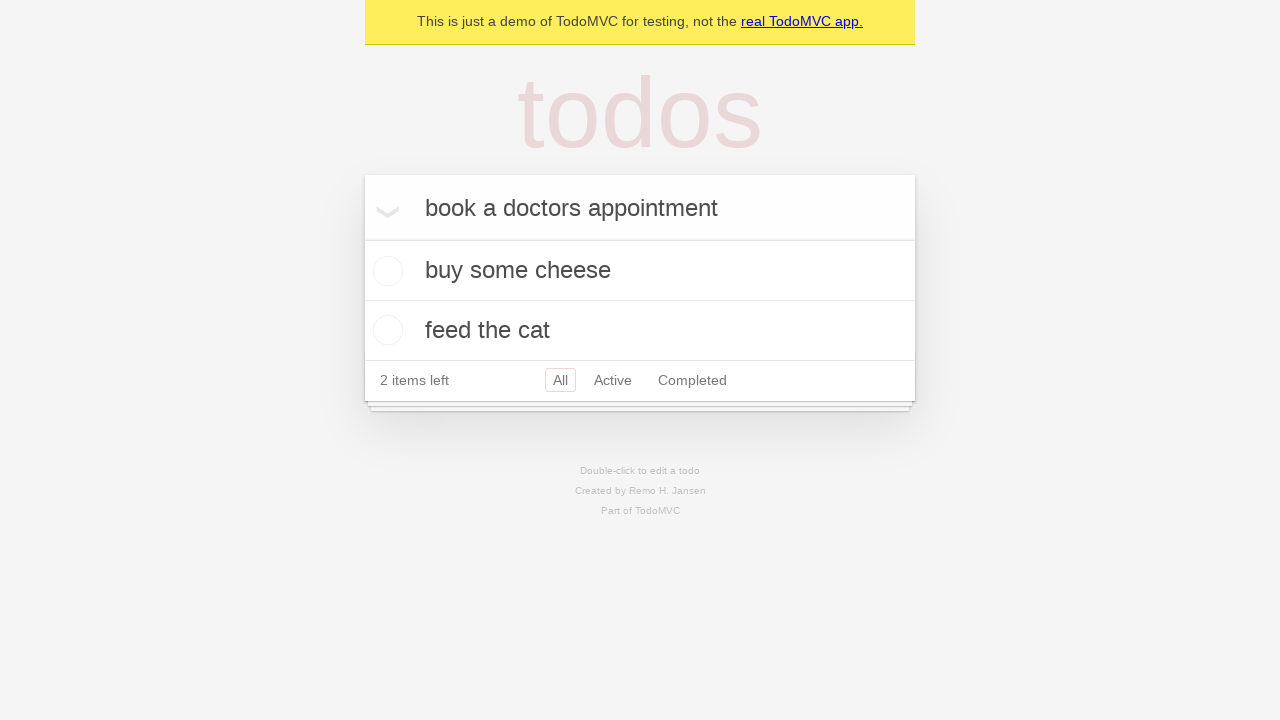

Pressed Enter to add third todo item on internal:attr=[placeholder="What needs to be done?"i]
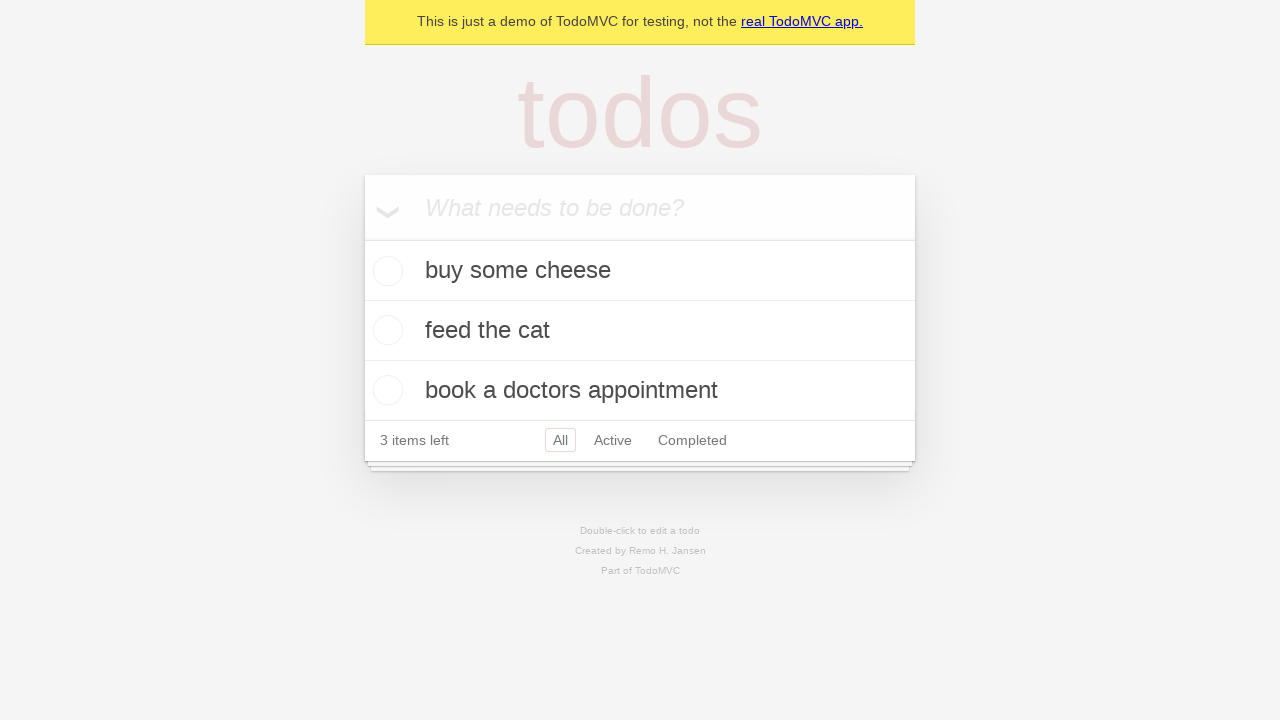

Clicked 'Mark all as complete' checkbox to toggle all items at (362, 238) on internal:label="Mark all as complete"i
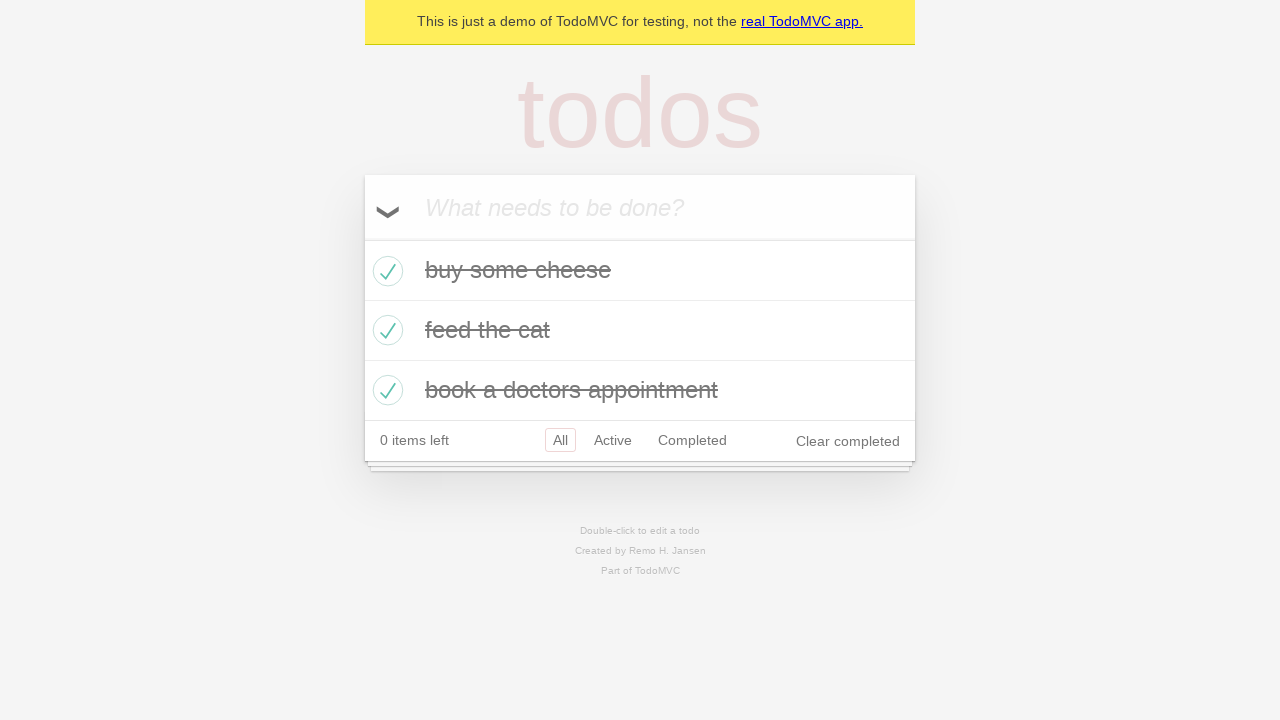

Waited for all todo items to be marked as completed
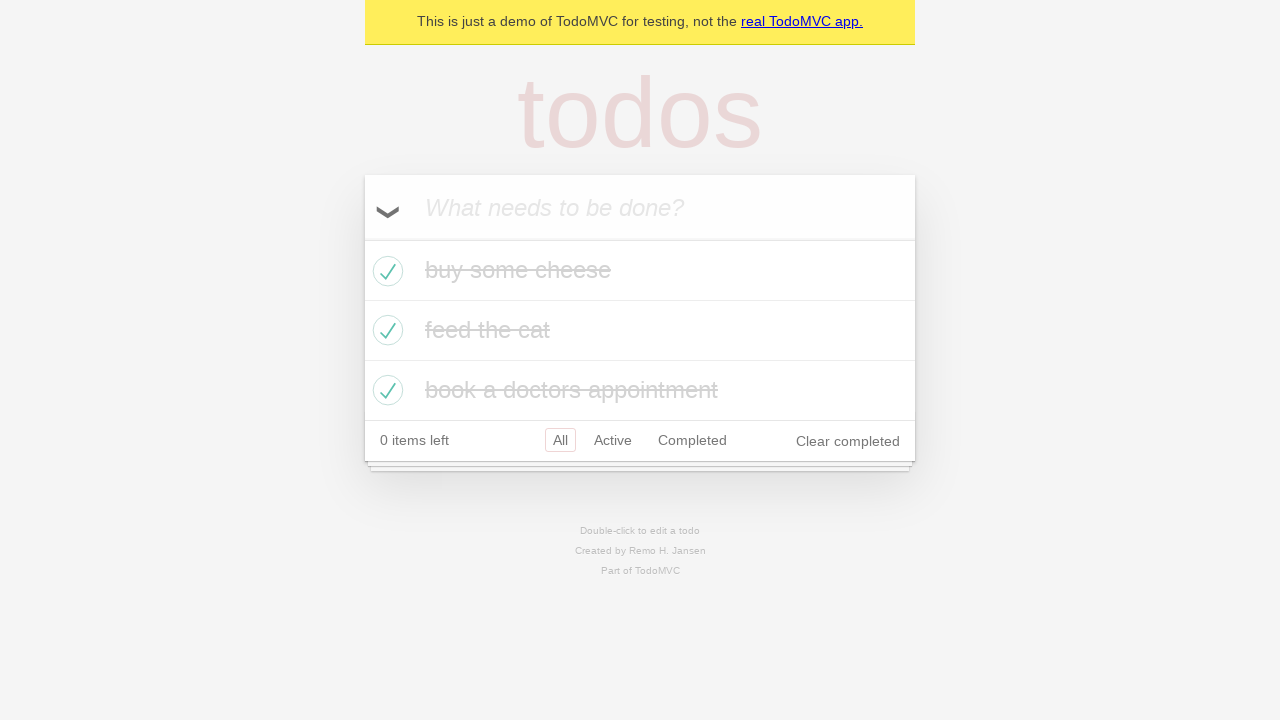

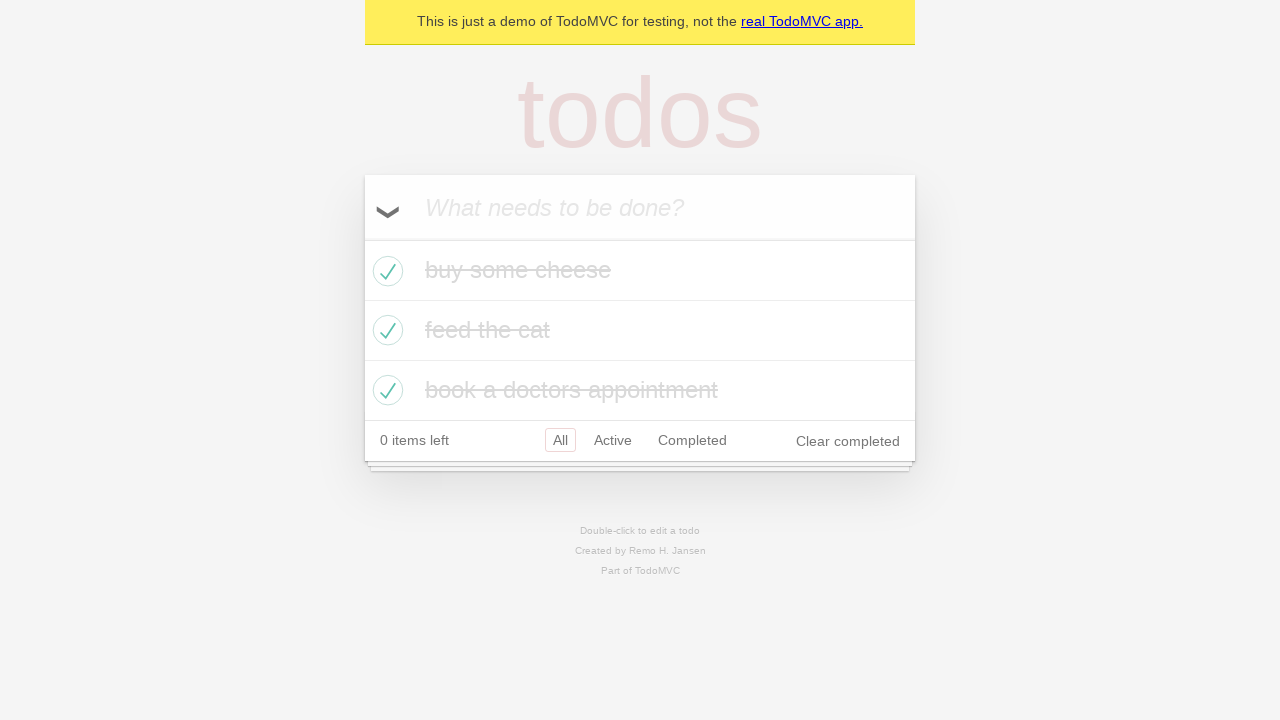